Tests radio button interaction on an HTML forms tutorial page by locating radio buttons in a group and clicking through them to verify they can be selected.

Starting URL: http://www.echoecho.com/htmlforms10.htm

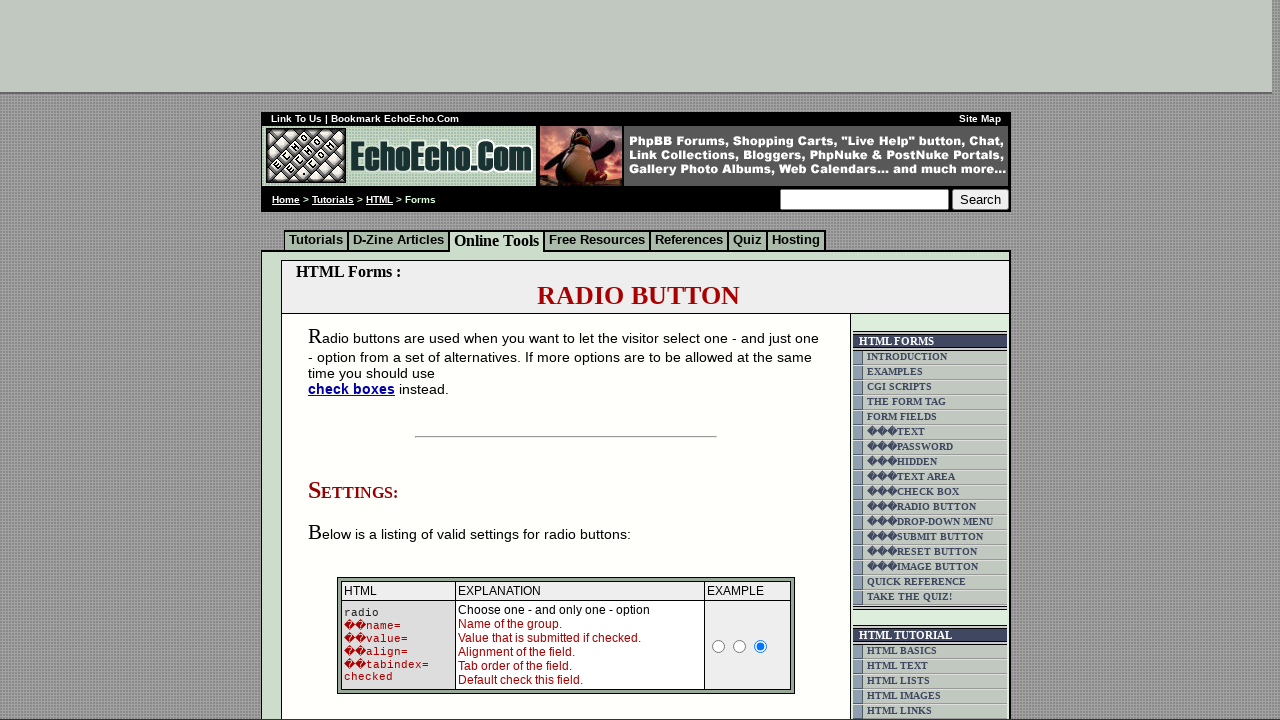

Navigated to HTML forms tutorial page
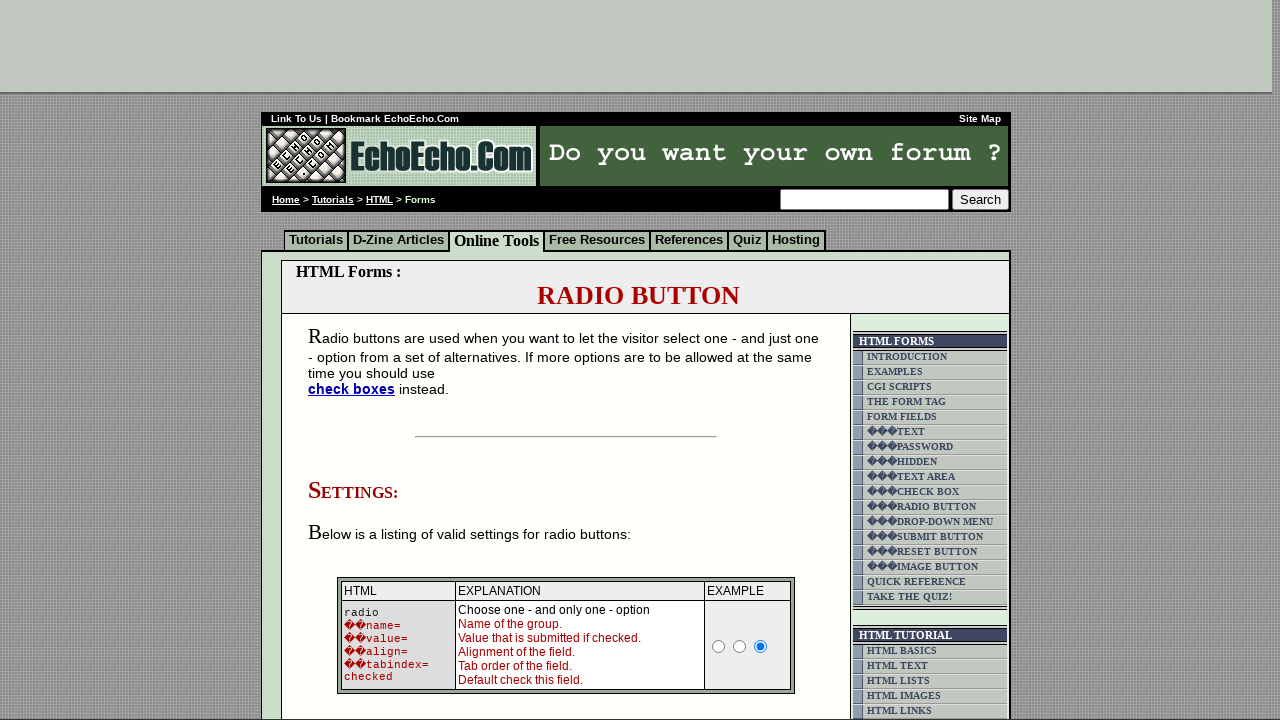

Radio button group element loaded
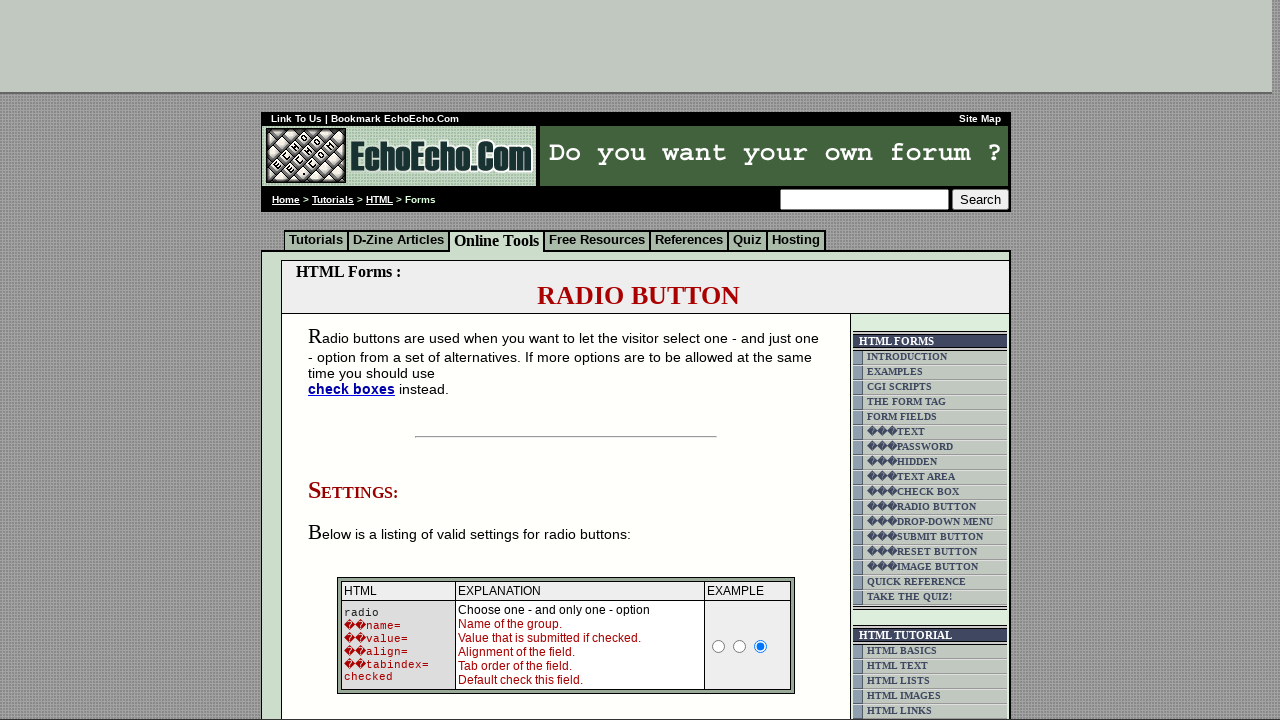

Located all radio buttons in group1
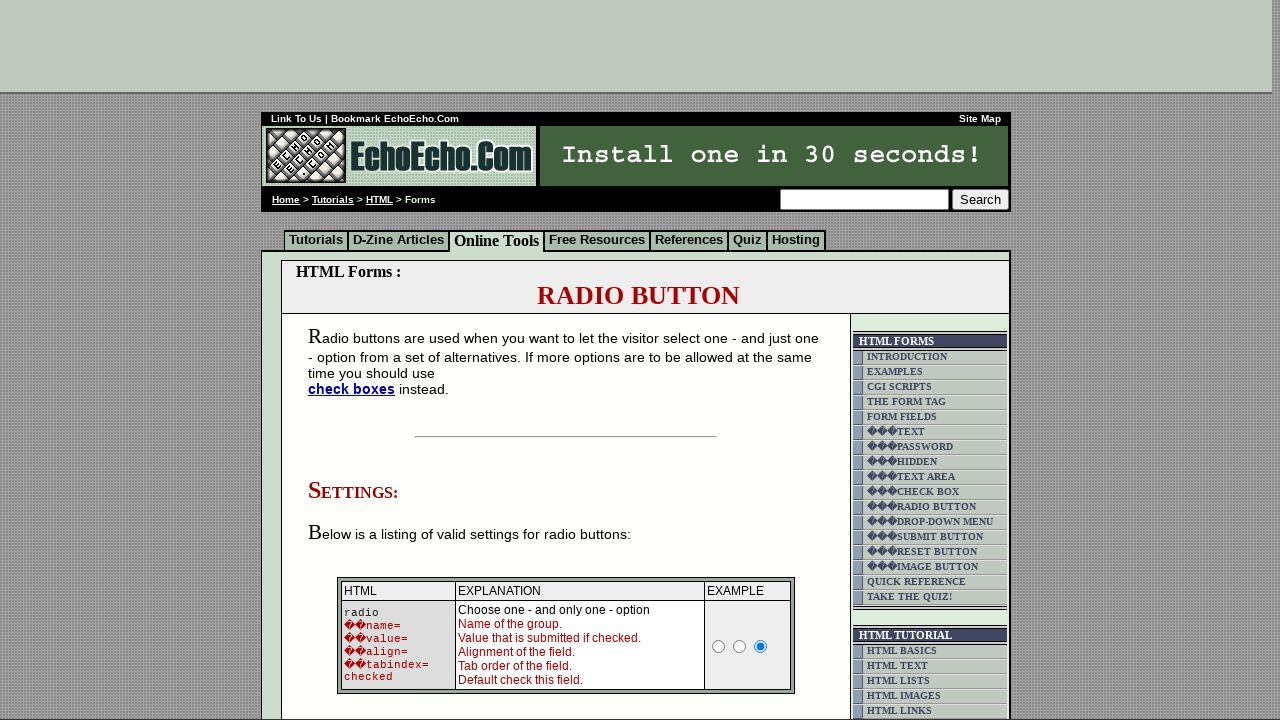

Found 3 radio buttons in the group
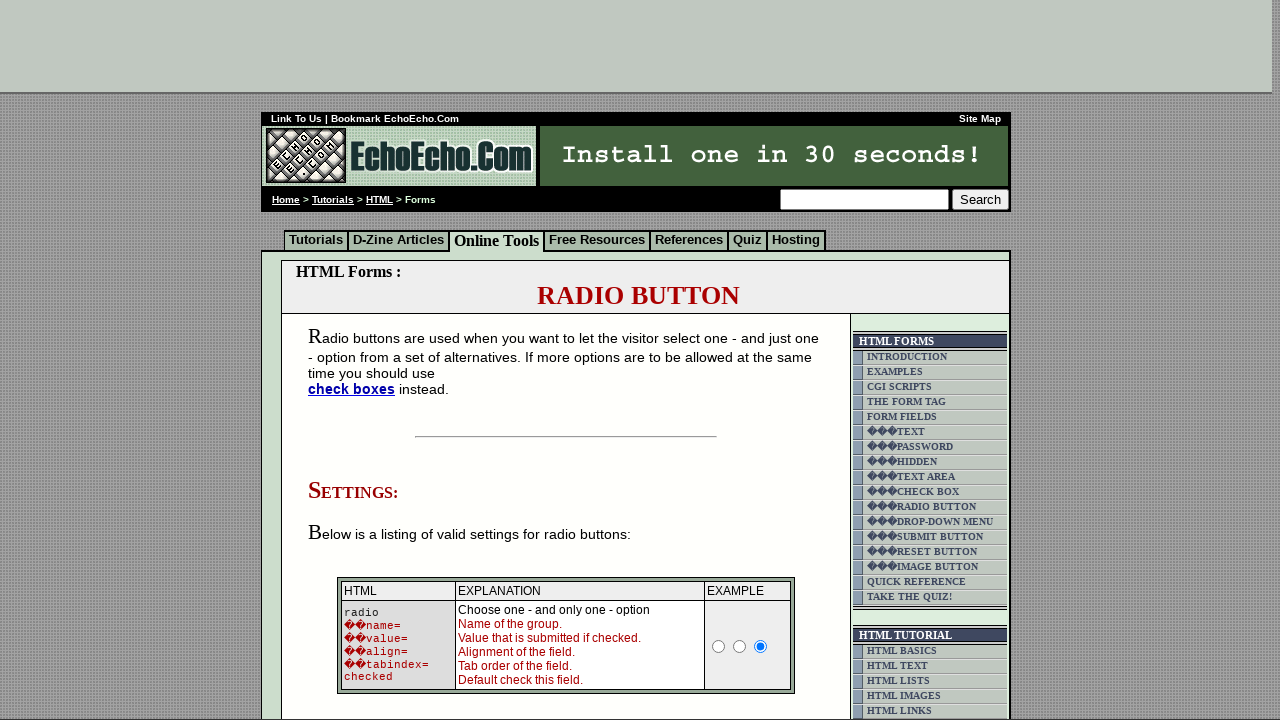

Clicked radio button 1 of 3 at (356, 360) on input[name='group1'] >> nth=0
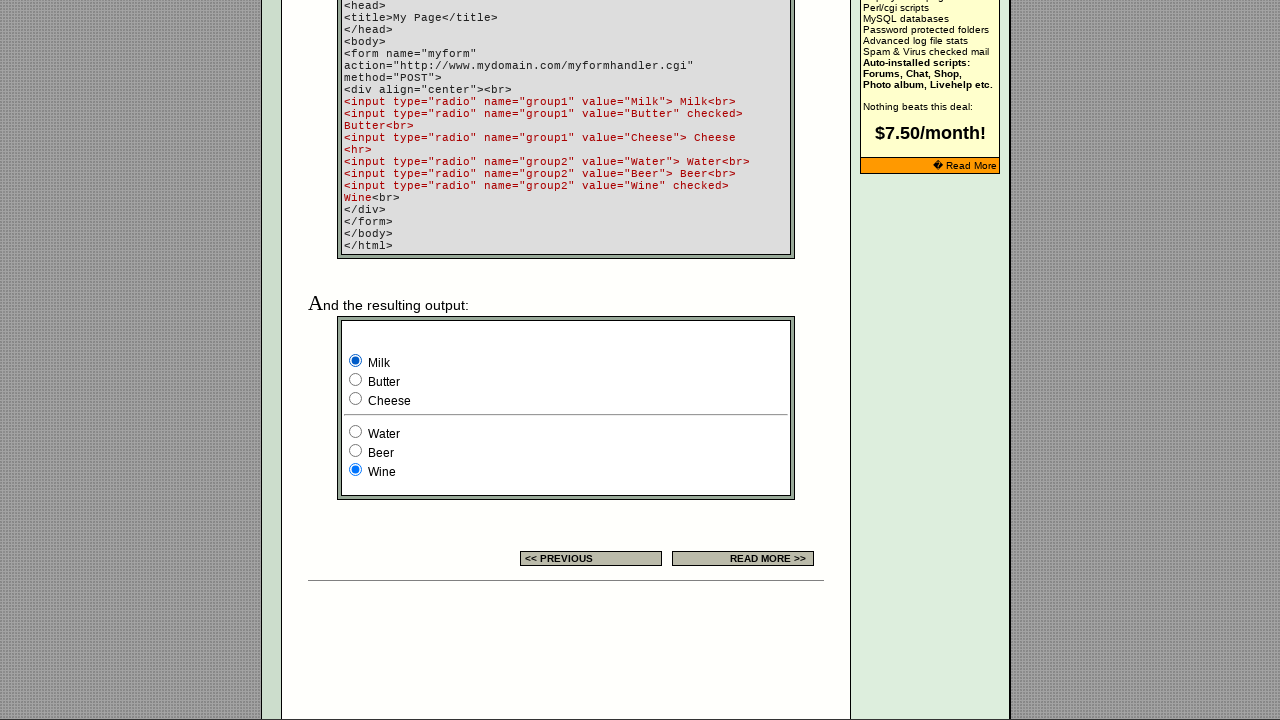

Clicked radio button 2 of 3 at (356, 380) on input[name='group1'] >> nth=1
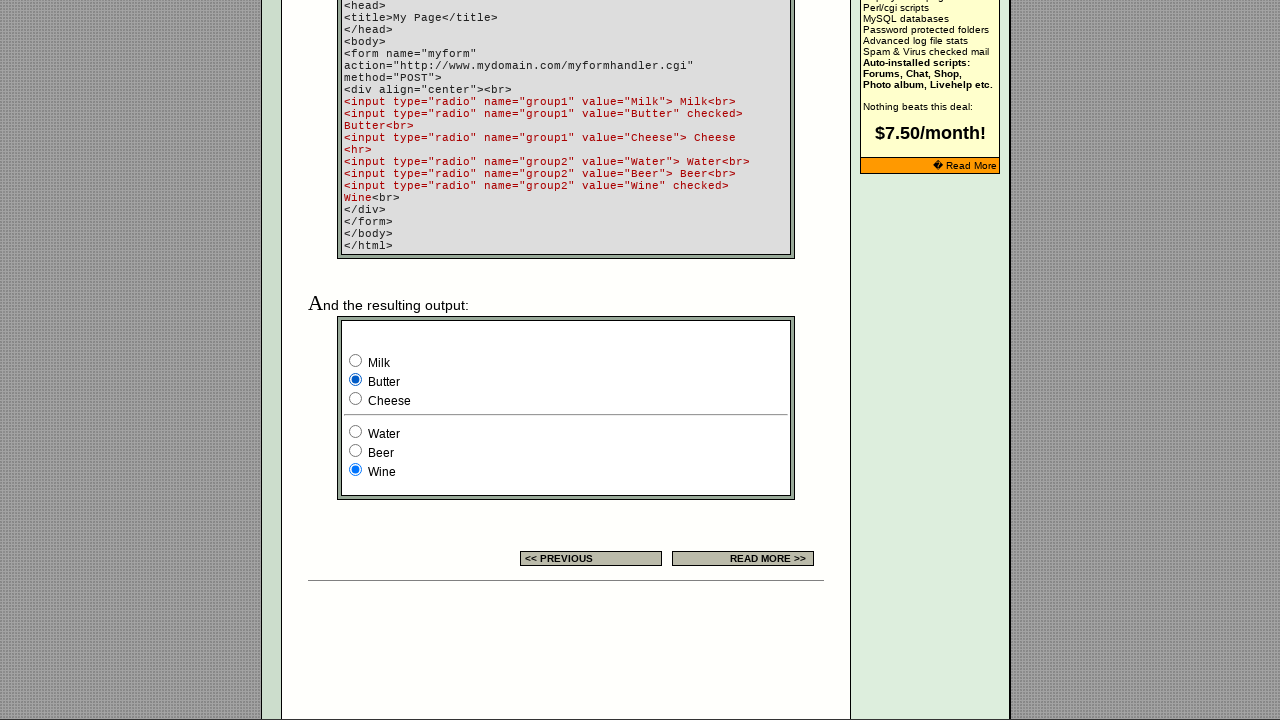

Clicked radio button 3 of 3 at (356, 398) on input[name='group1'] >> nth=2
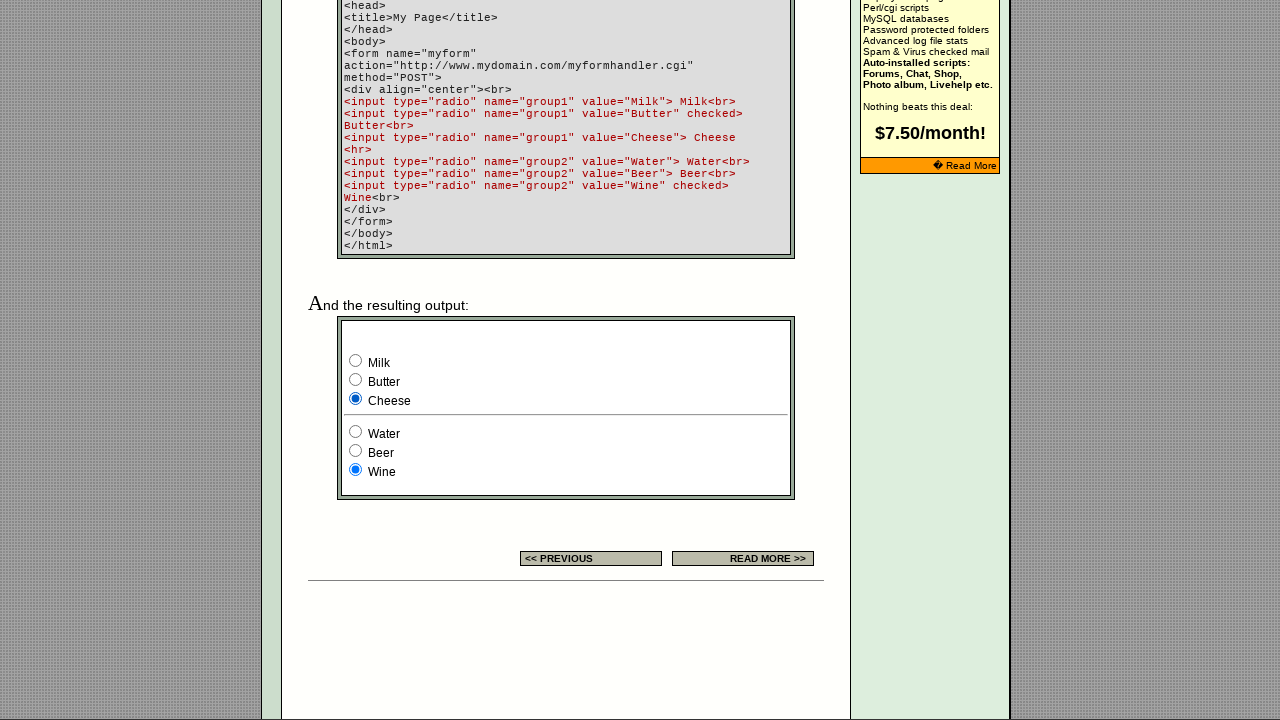

Waited for selection to register
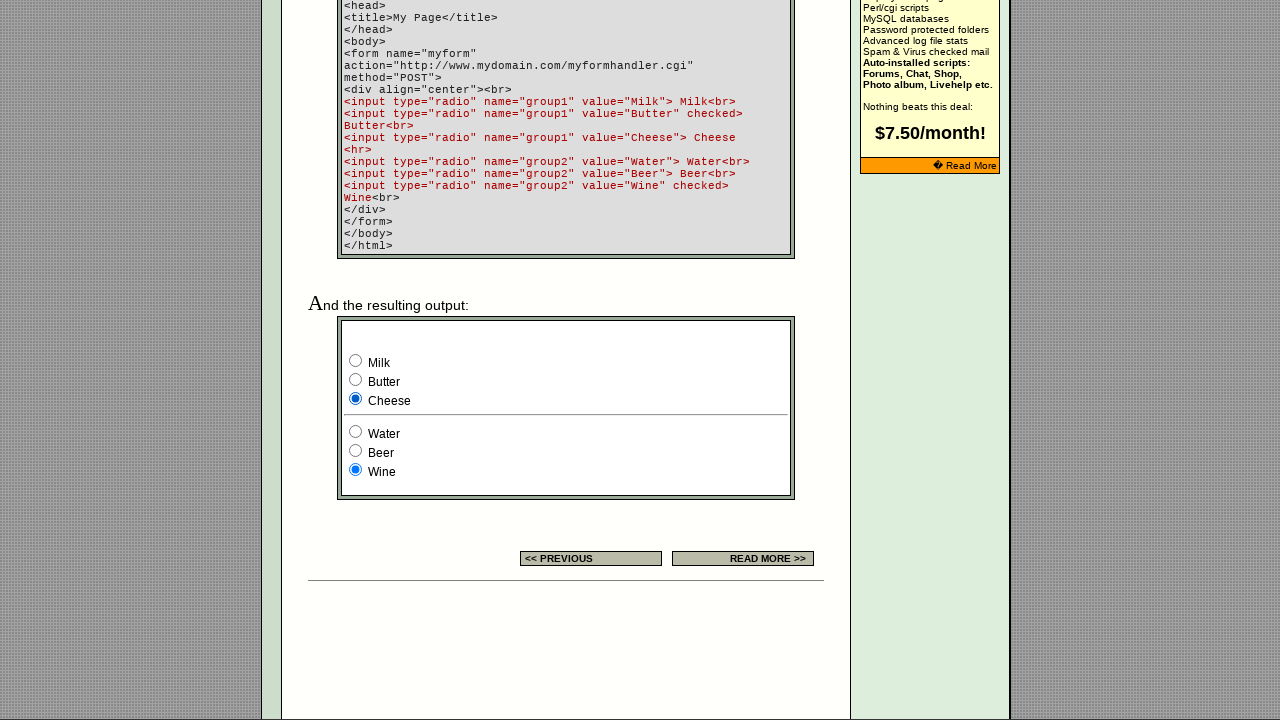

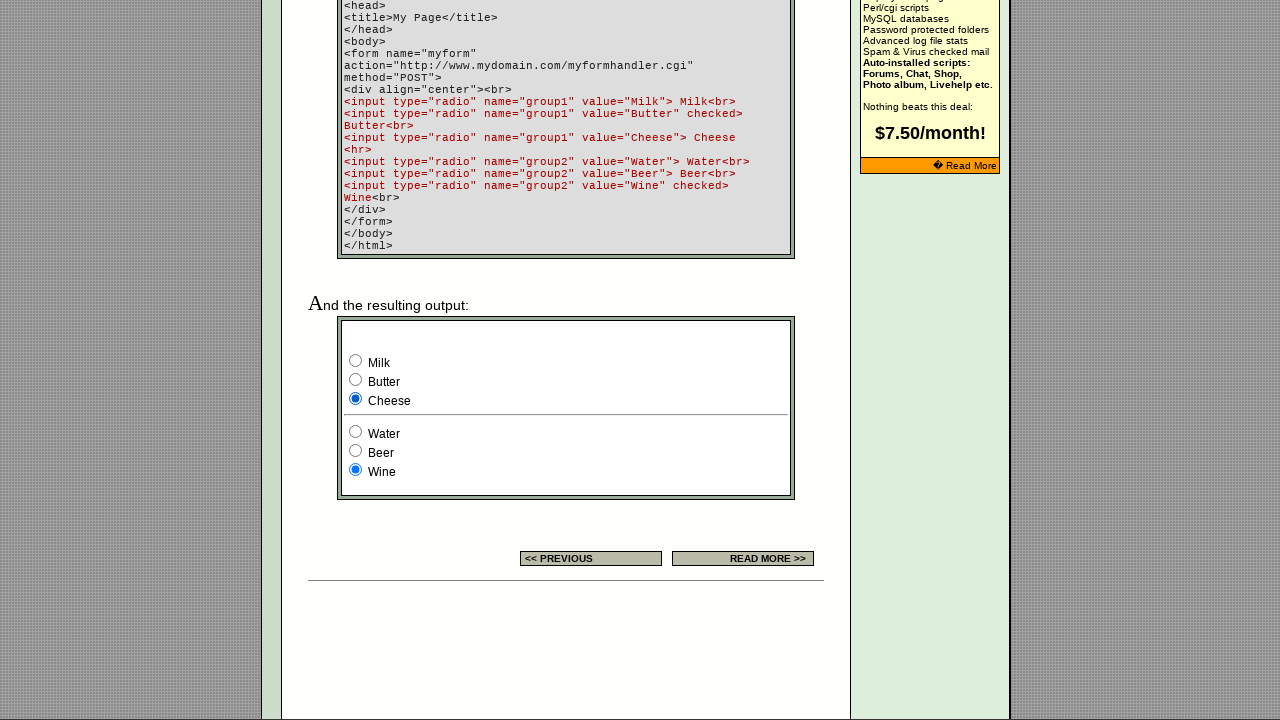